Verifies the OrangeHRM login page loads correctly by checking the page title, confirming the URL is correct, and verifying the page source is present.

Starting URL: https://opensource-demo.orangehrmlive.com/web/index.php/auth/login

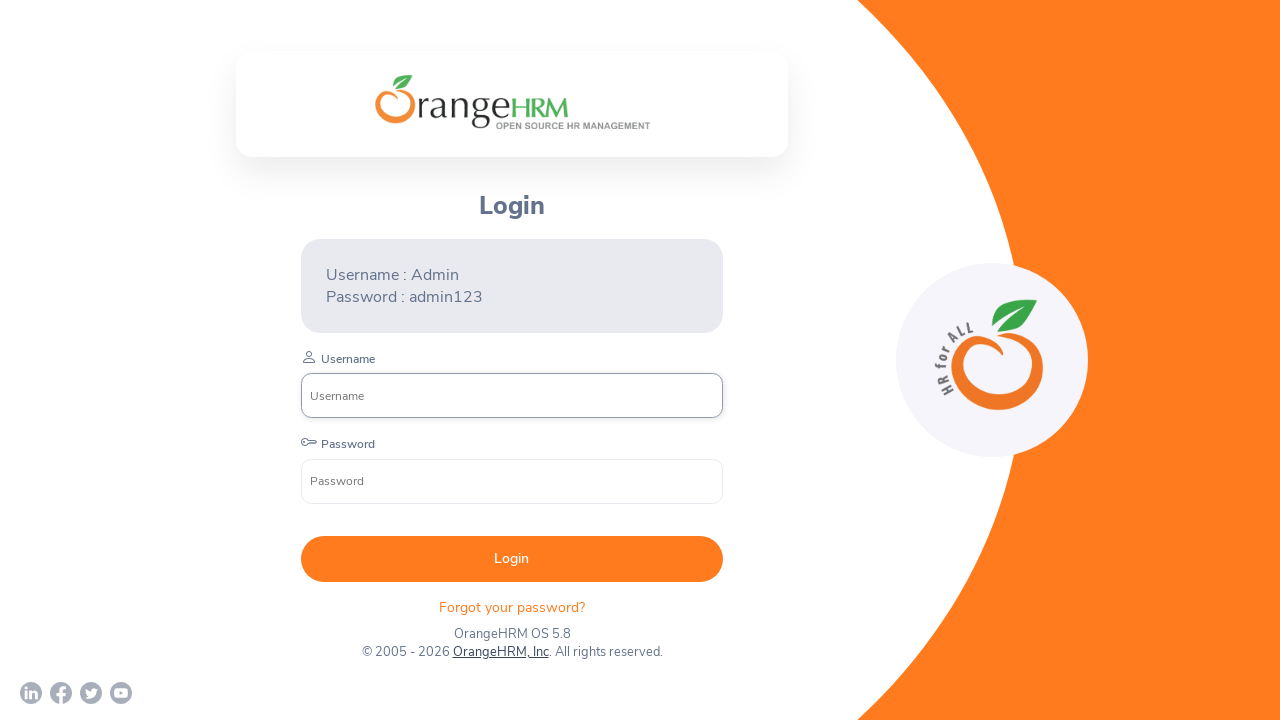

Waited for page to reach domcontentloaded state
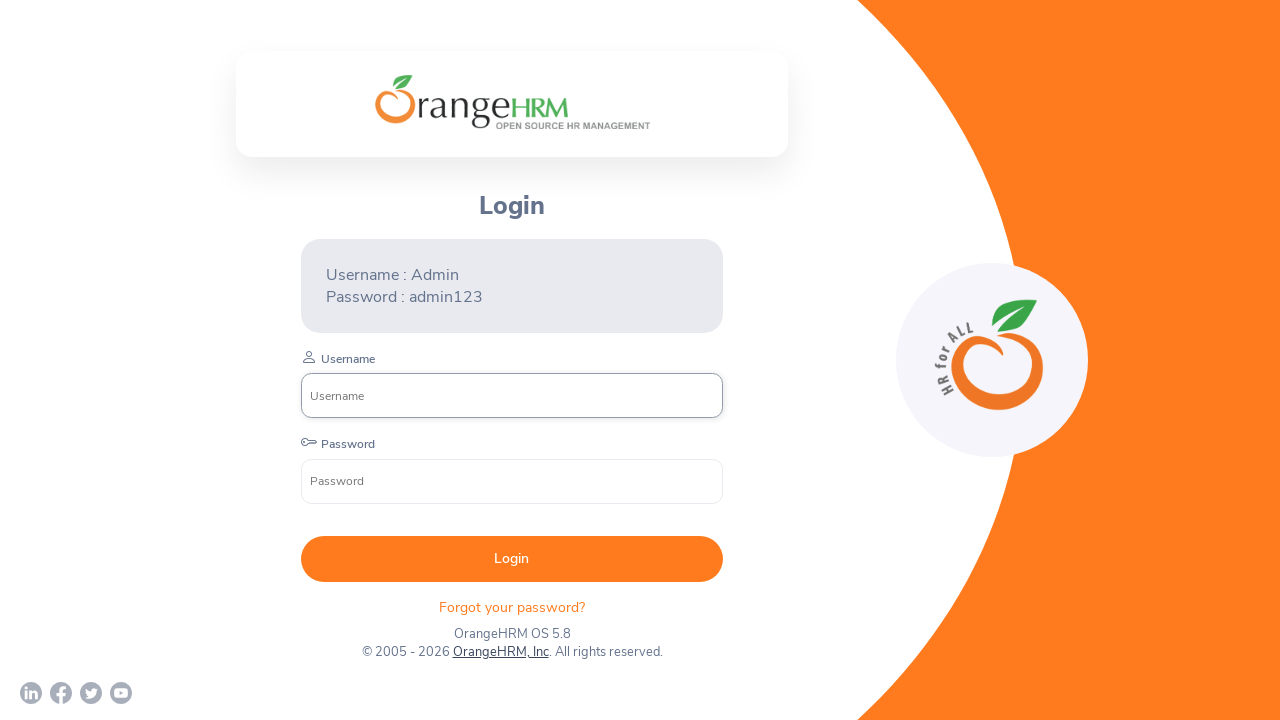

Retrieved page title: OrangeHRM
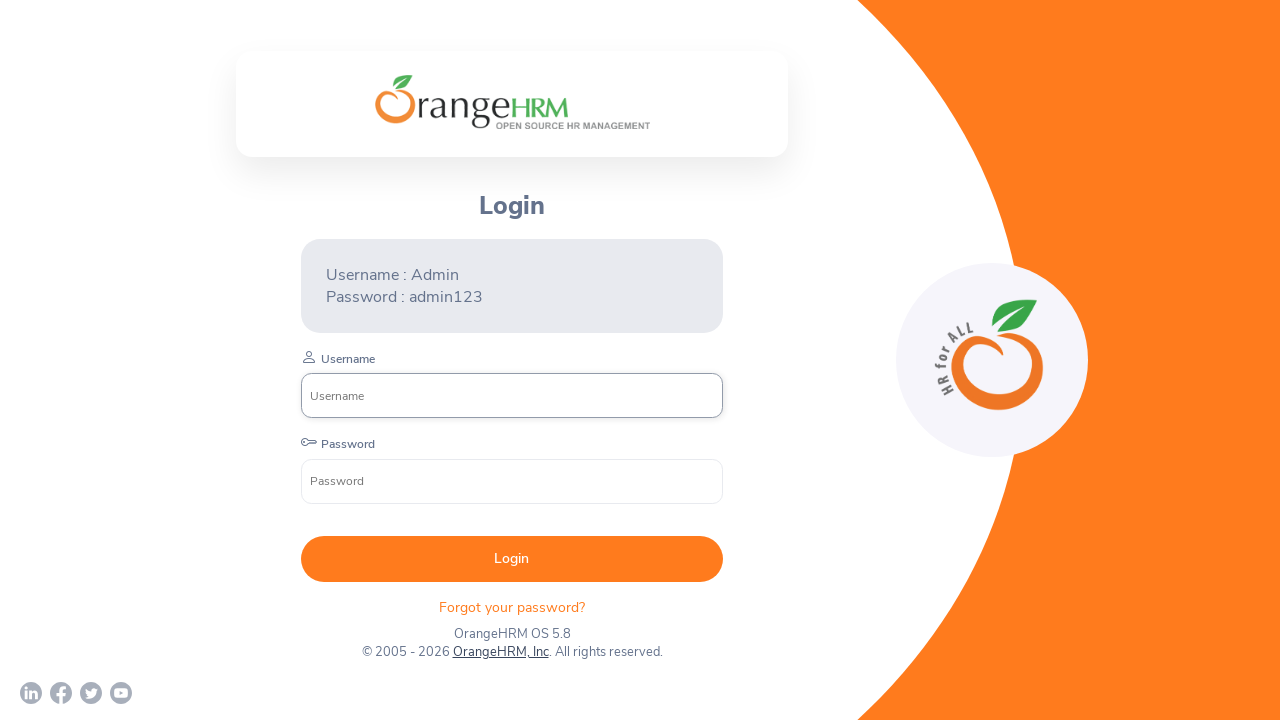

Retrieved current URL: https://opensource-demo.orangehrmlive.com/web/index.php/auth/login
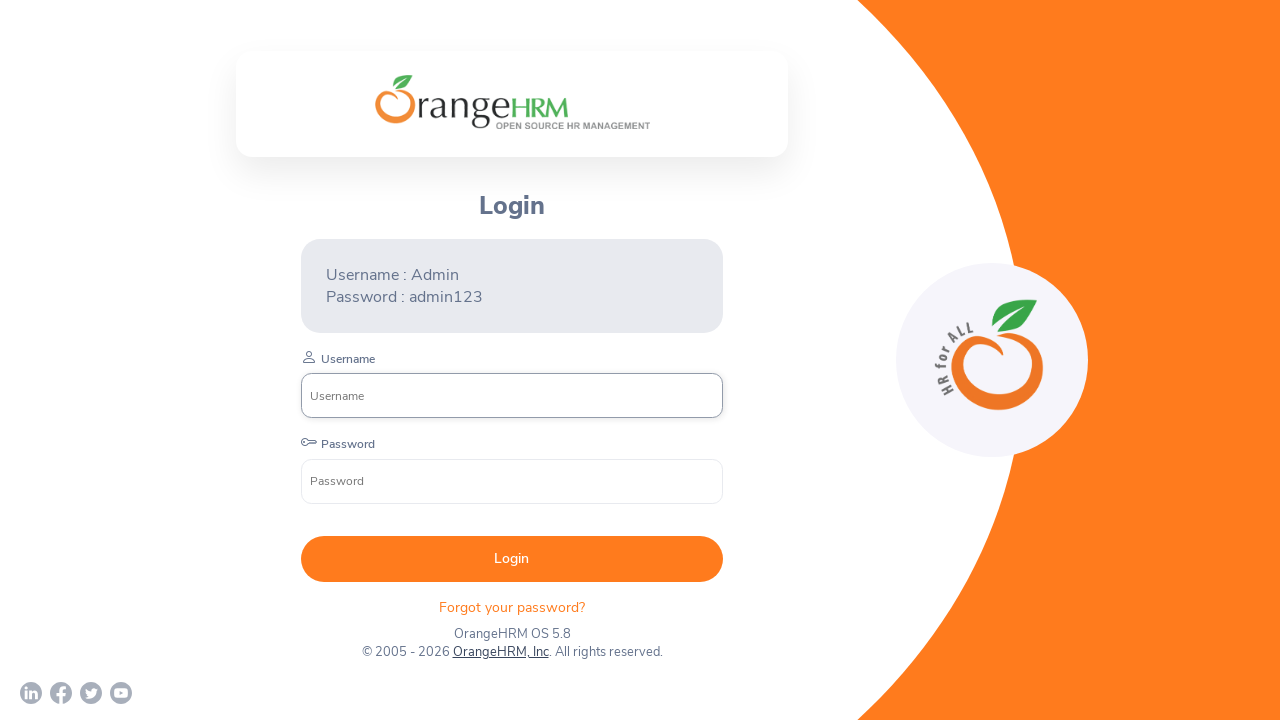

Verified URL is correct
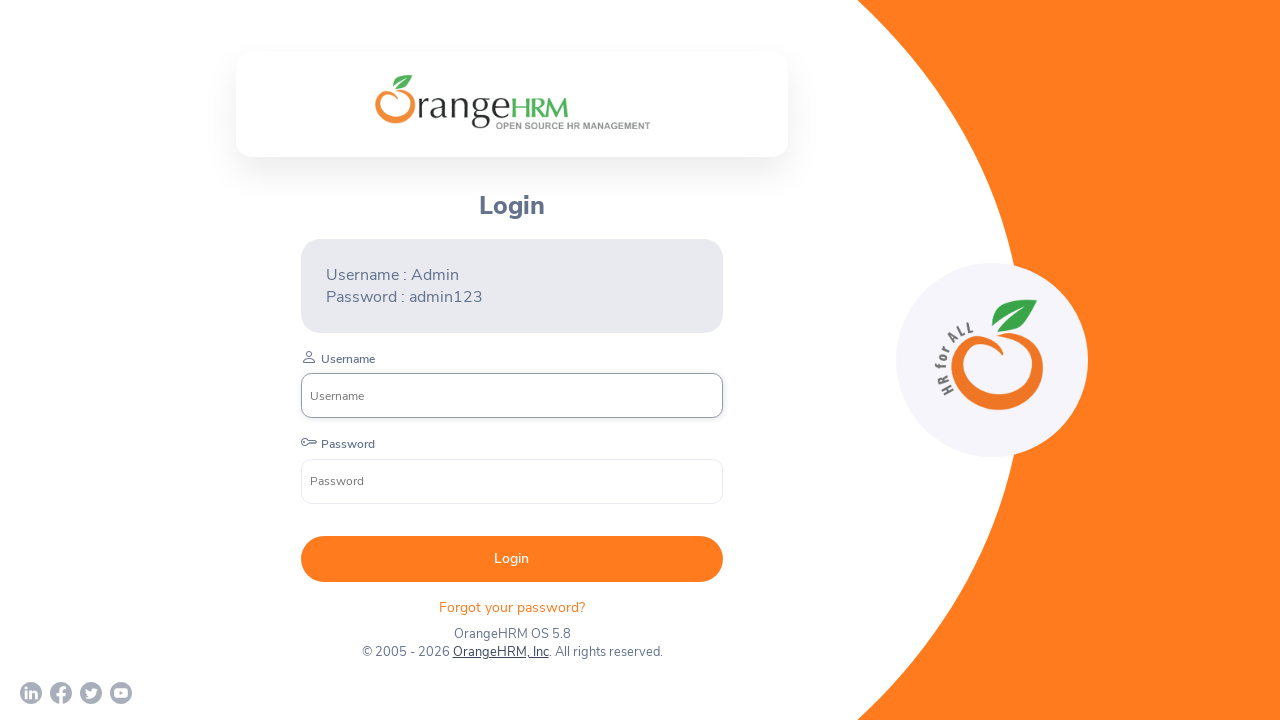

Retrieved page source with length: 15005
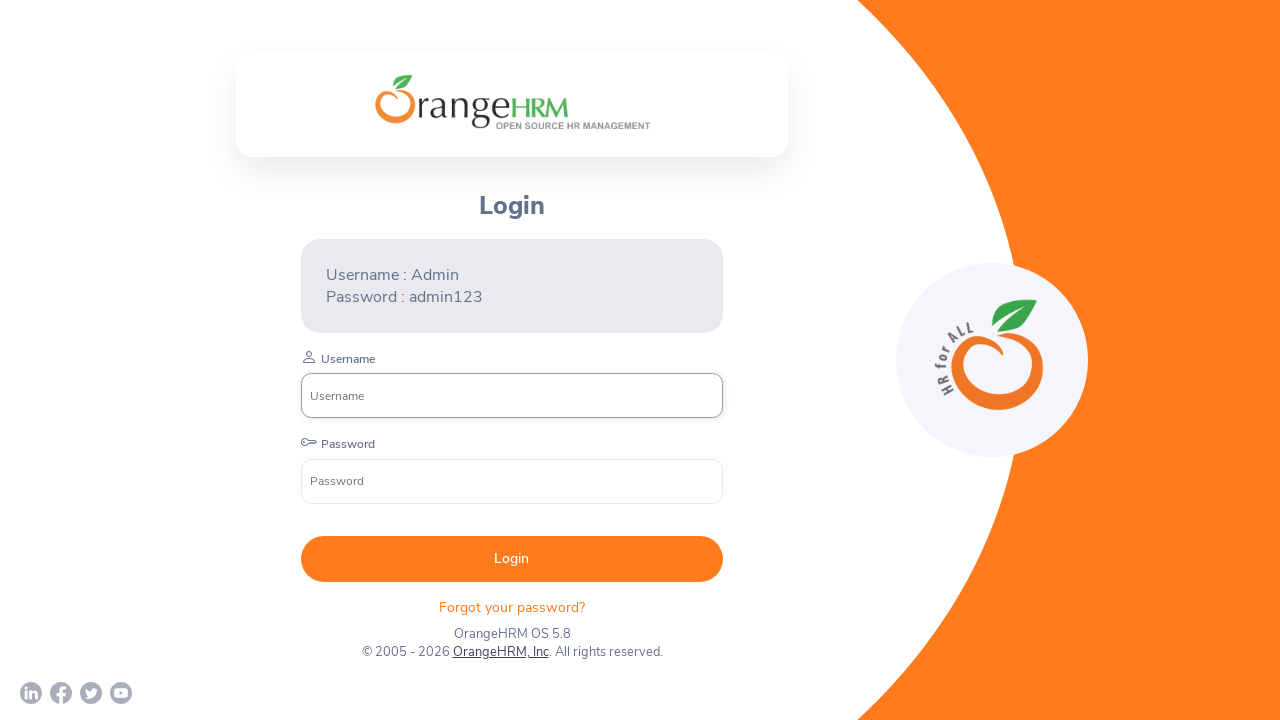

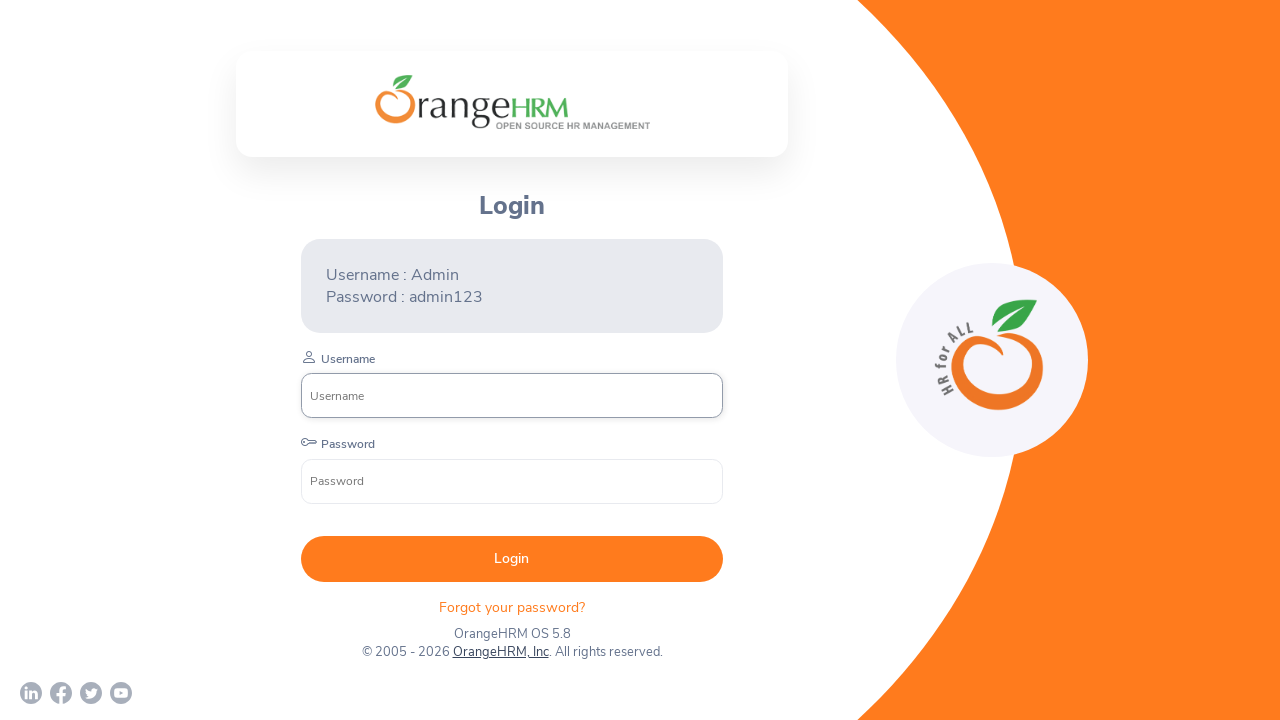